Tests that the MTS Belarus website displays the "Онлайн пополнение без комиссии" (Online top-up without commission) block title correctly on the homepage

Starting URL: https://www.mts.by/

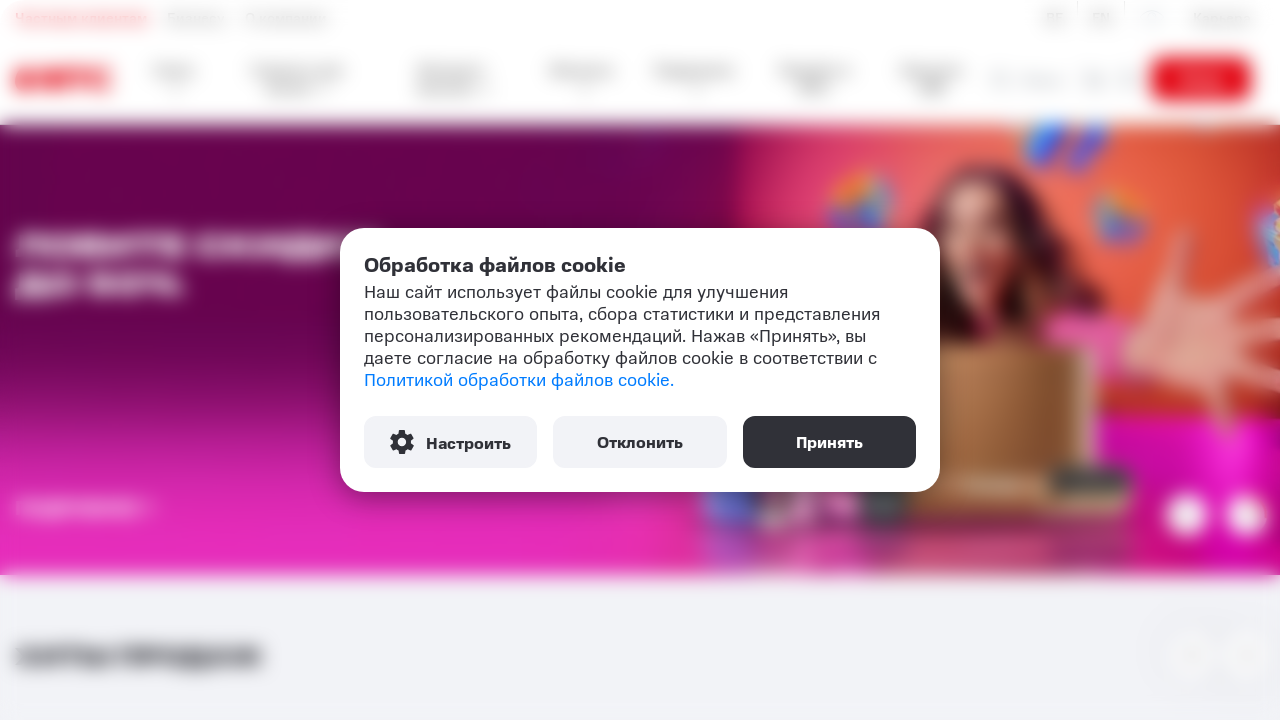

Navigated to MTS Belarus homepage
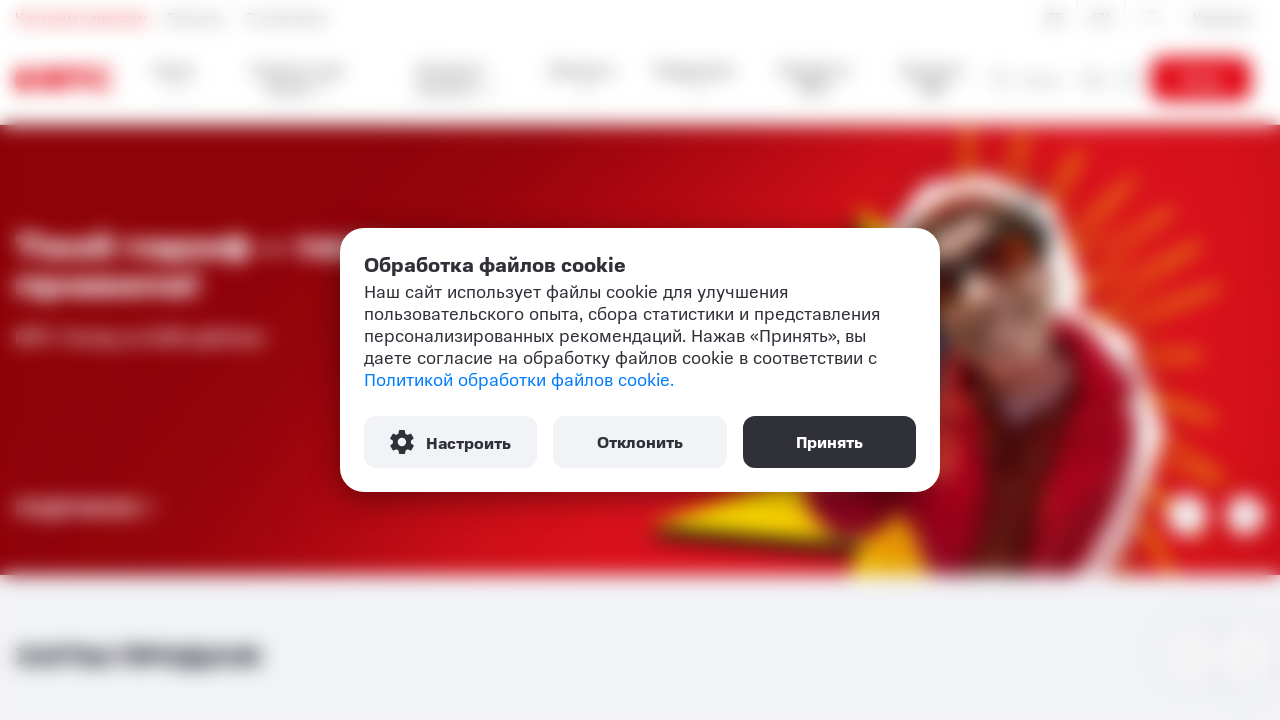

Located block title element 'Онлайн пополнение без комиссии'
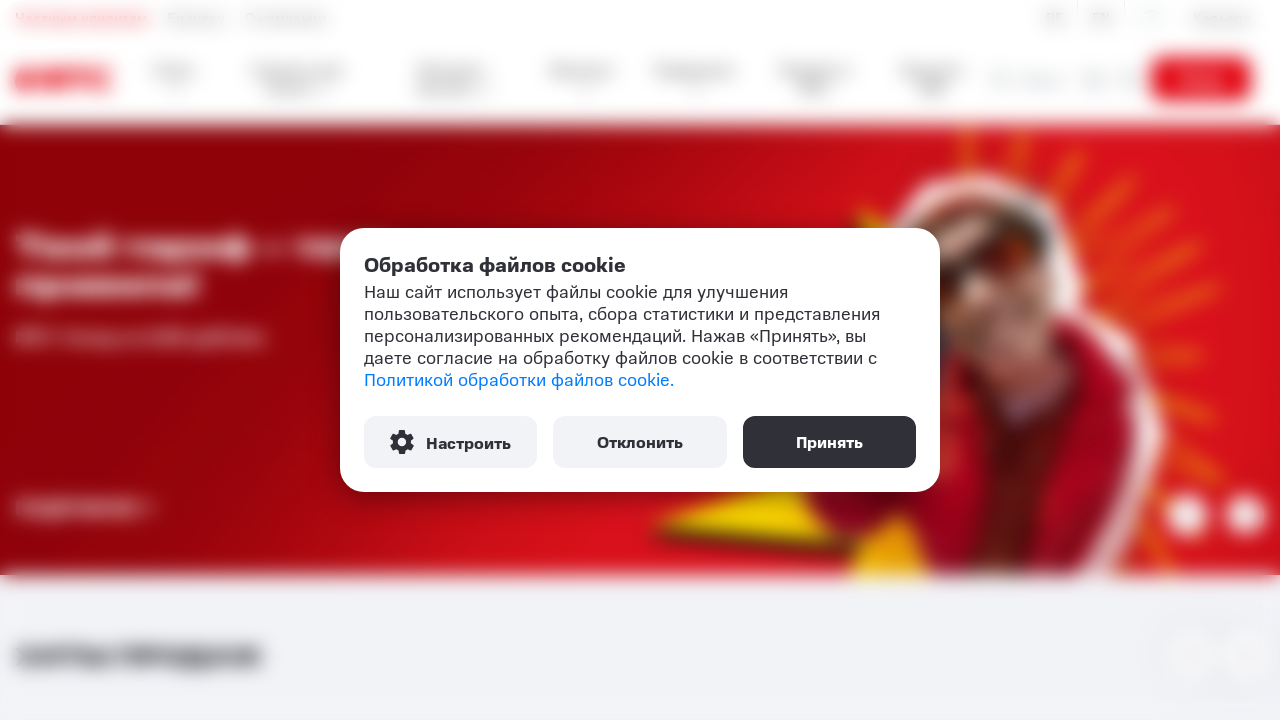

Block title became visible
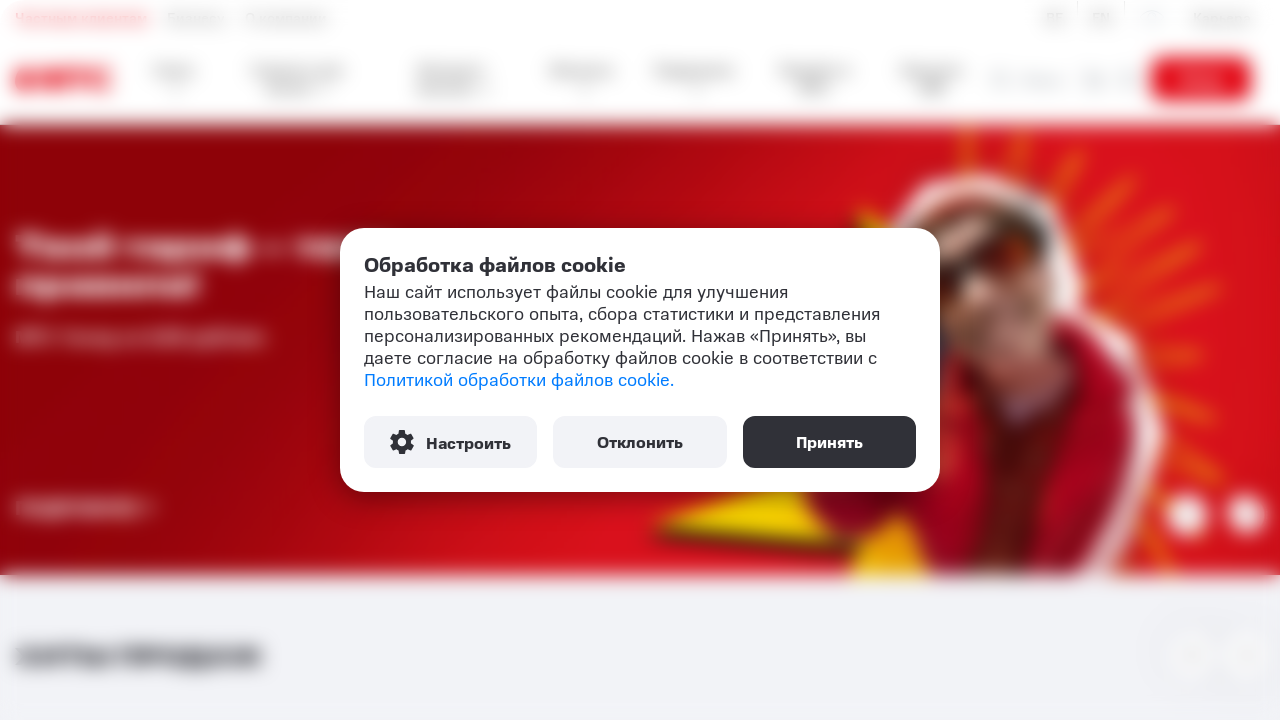

Verified block title contains 'Онлайн пополнение'
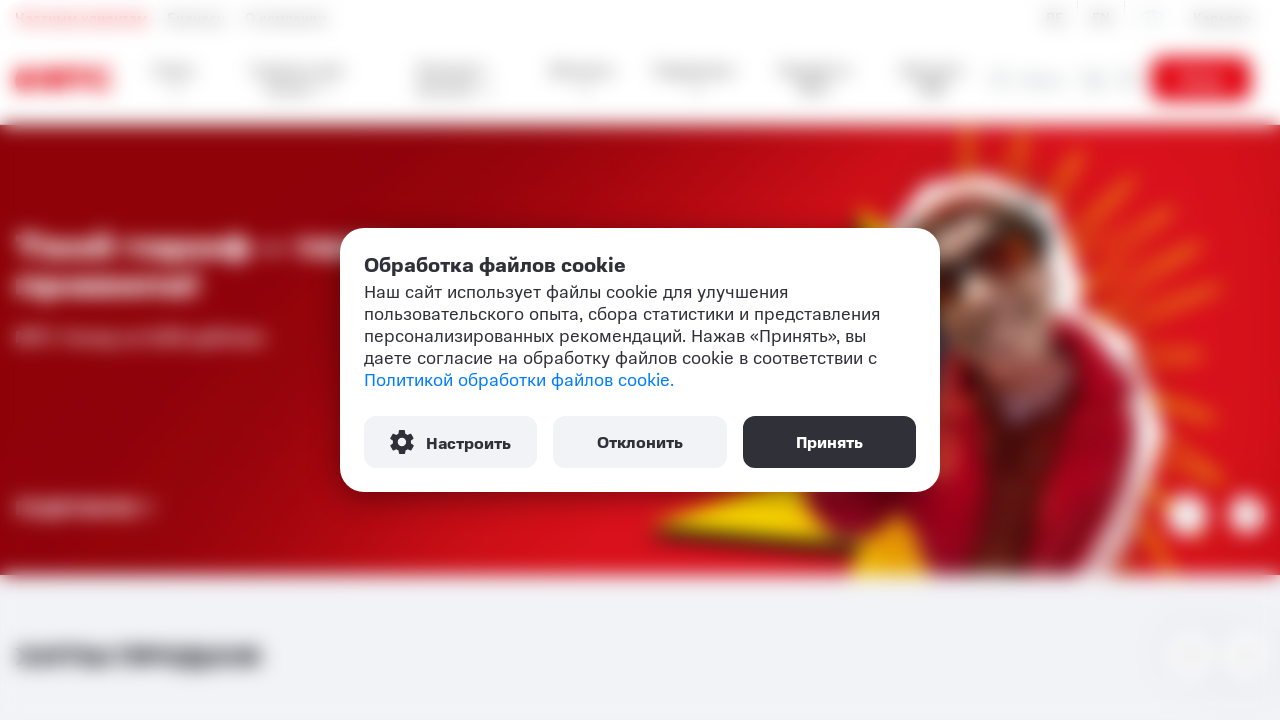

Verified block title contains 'без комиссии'
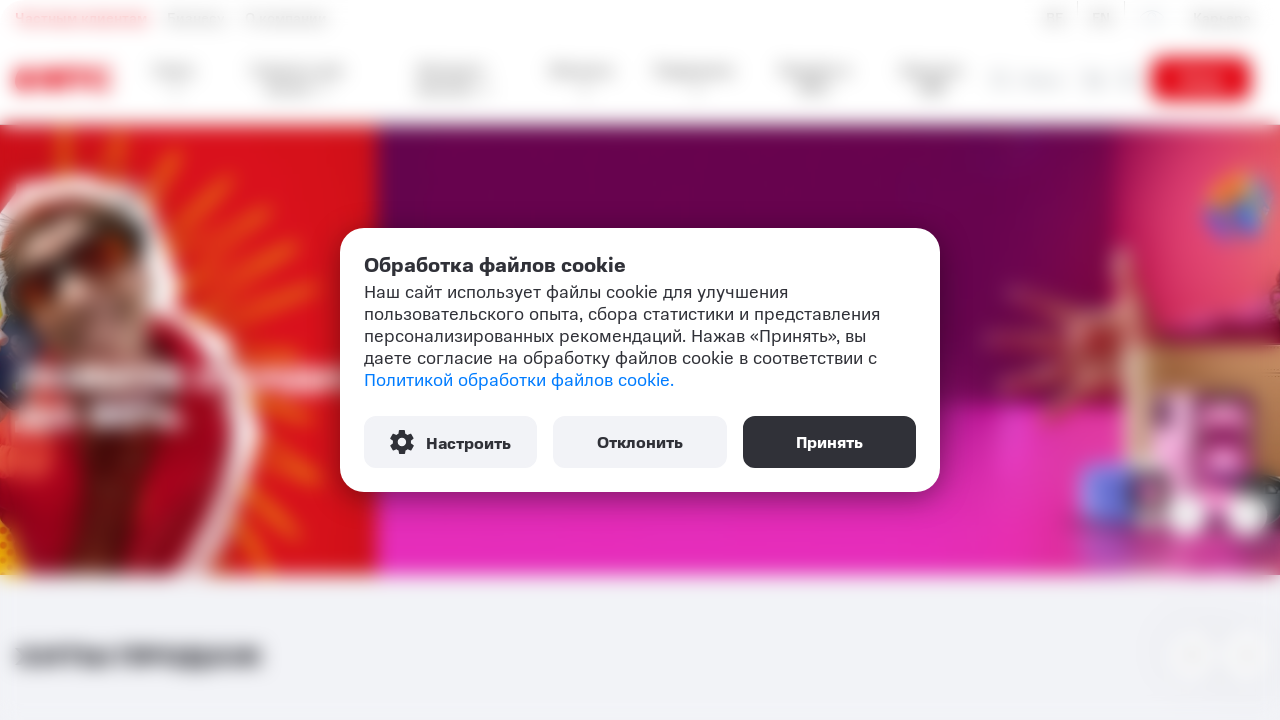

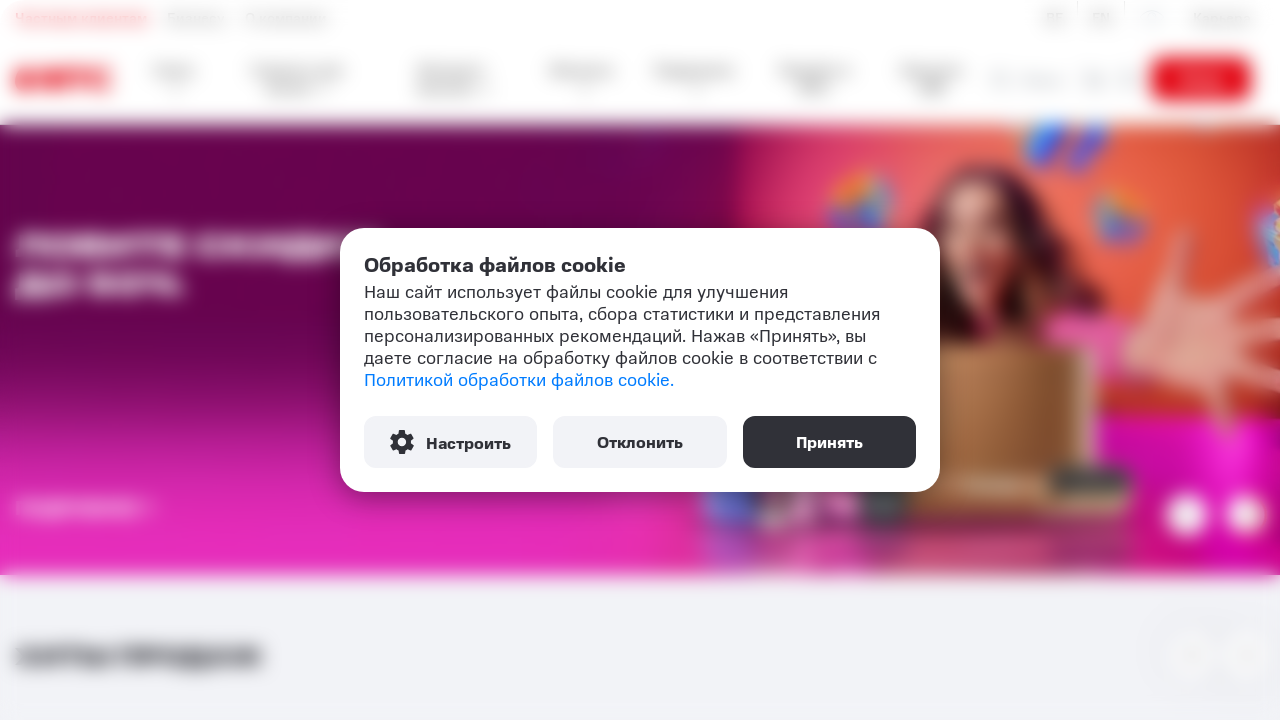